Tests navigation through the Browse Languages menu and clicks on the J submenu to verify the page displays languages starting with letter J

Starting URL: https://www.99-bottles-of-beer.net/

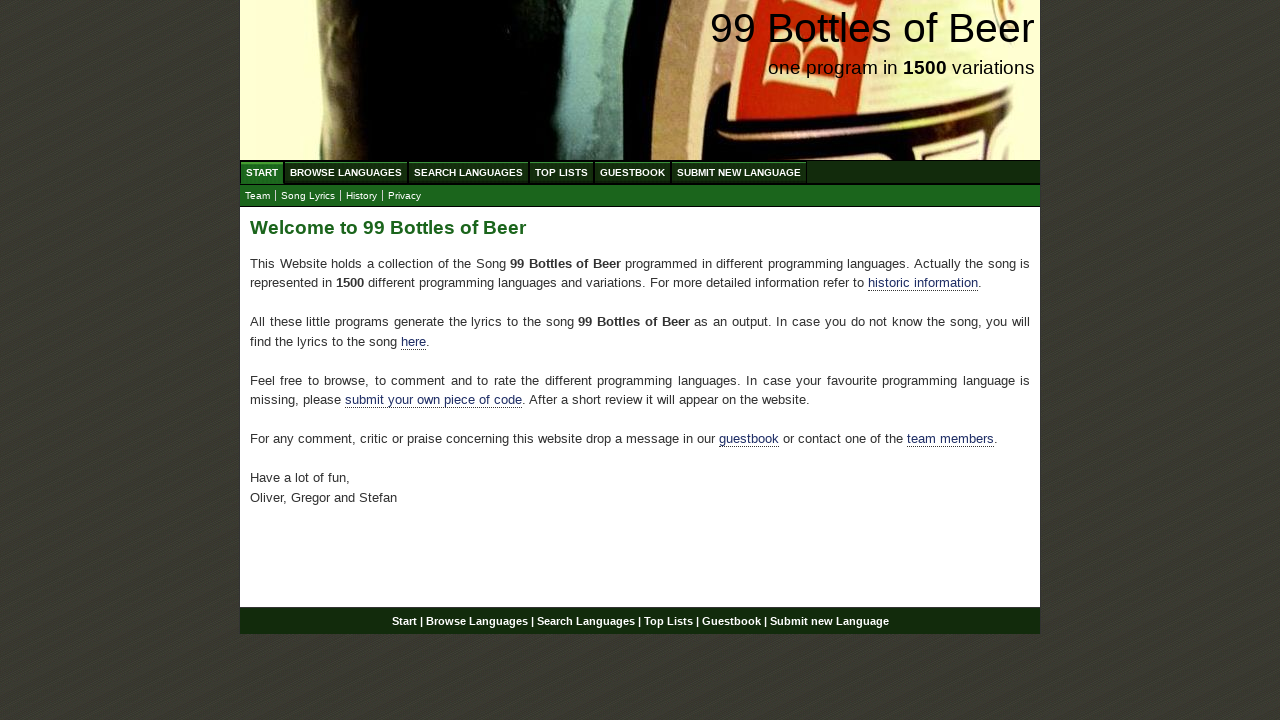

Clicked on Browse Languages menu at (346, 172) on a[href='/abc.html']
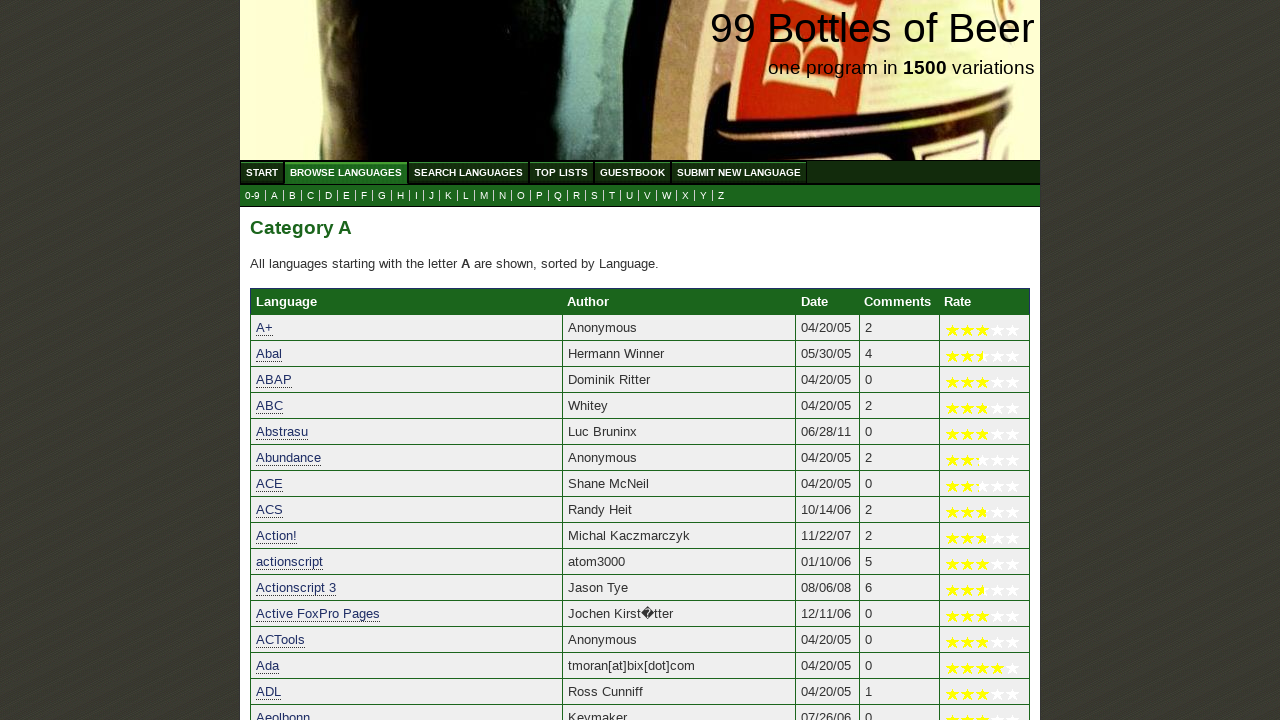

Clicked on J submenu to view languages starting with letter J at (432, 196) on a[href='j.html']
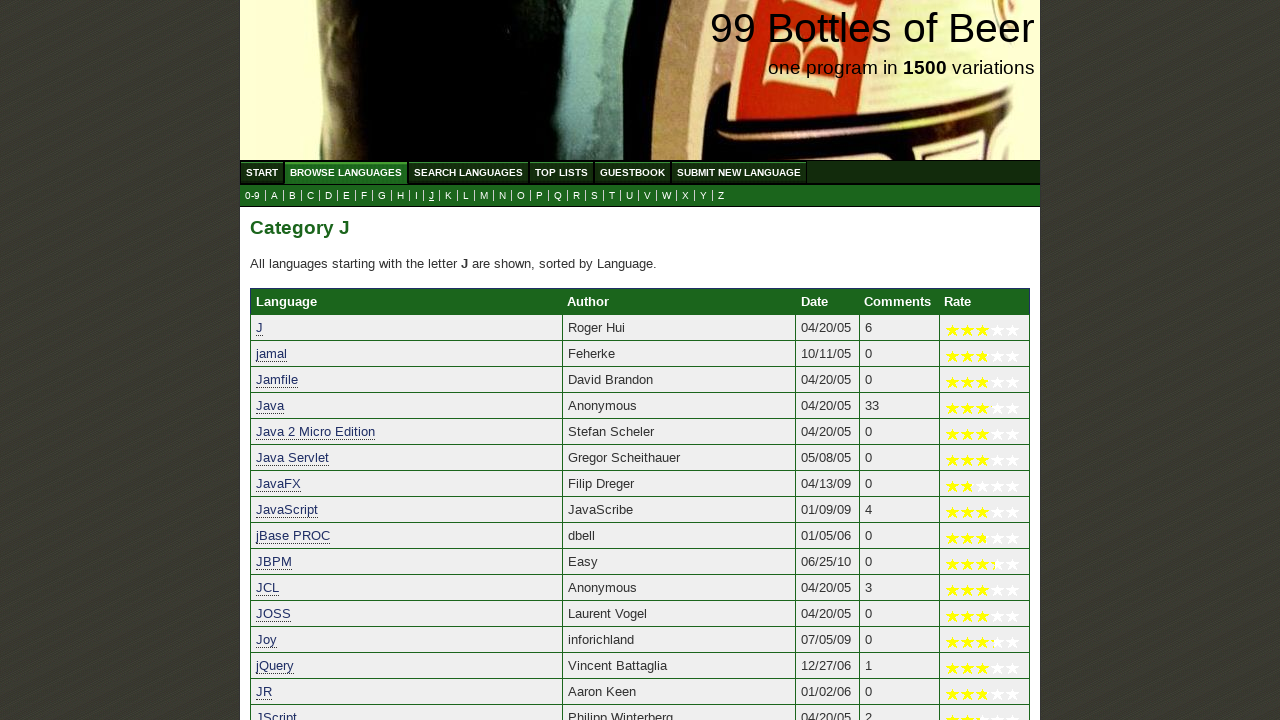

Page content loaded and main section is visible
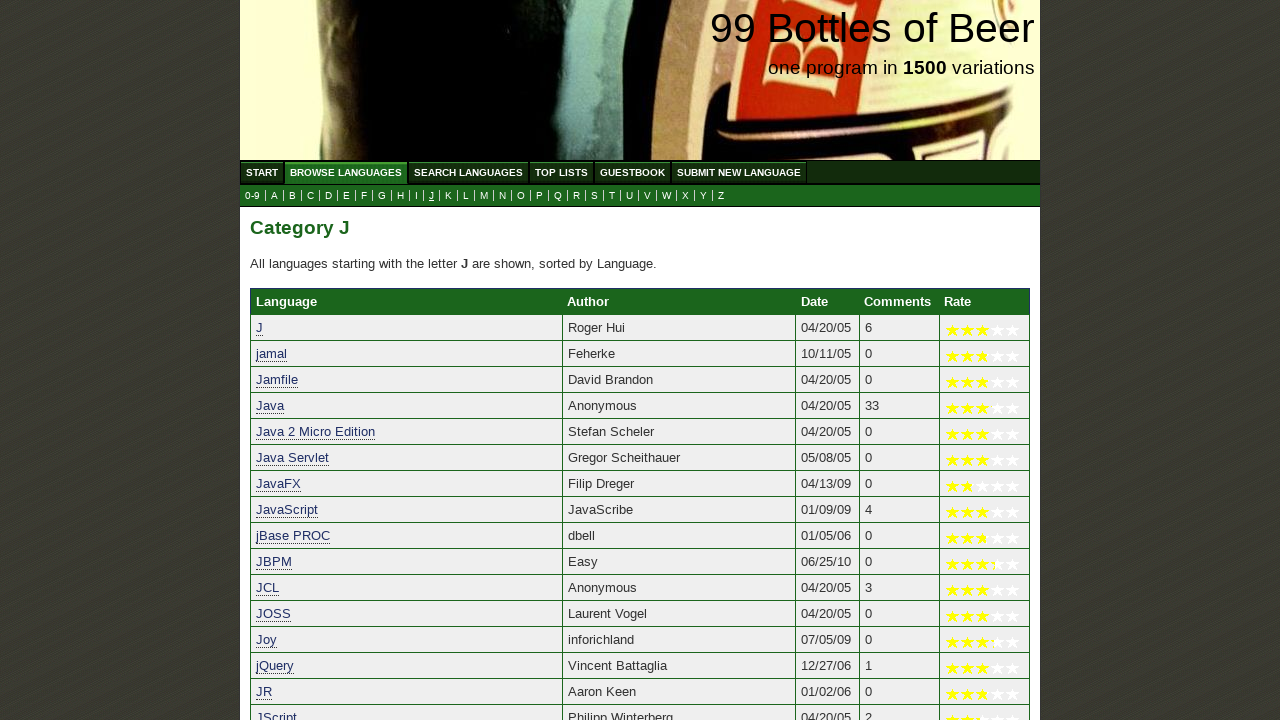

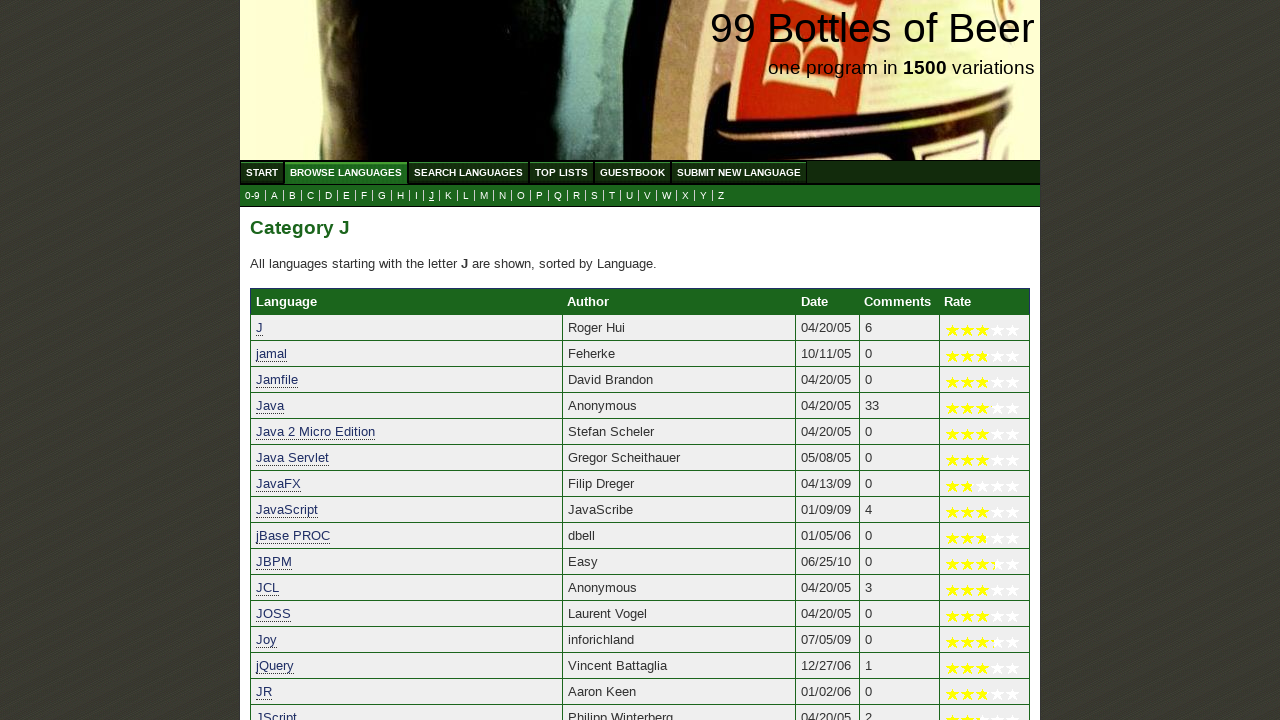